Tests the WebDriver quit method by navigating to a test page and clicking a link that opens a popup window

Starting URL: https://omayo.blogspot.com/

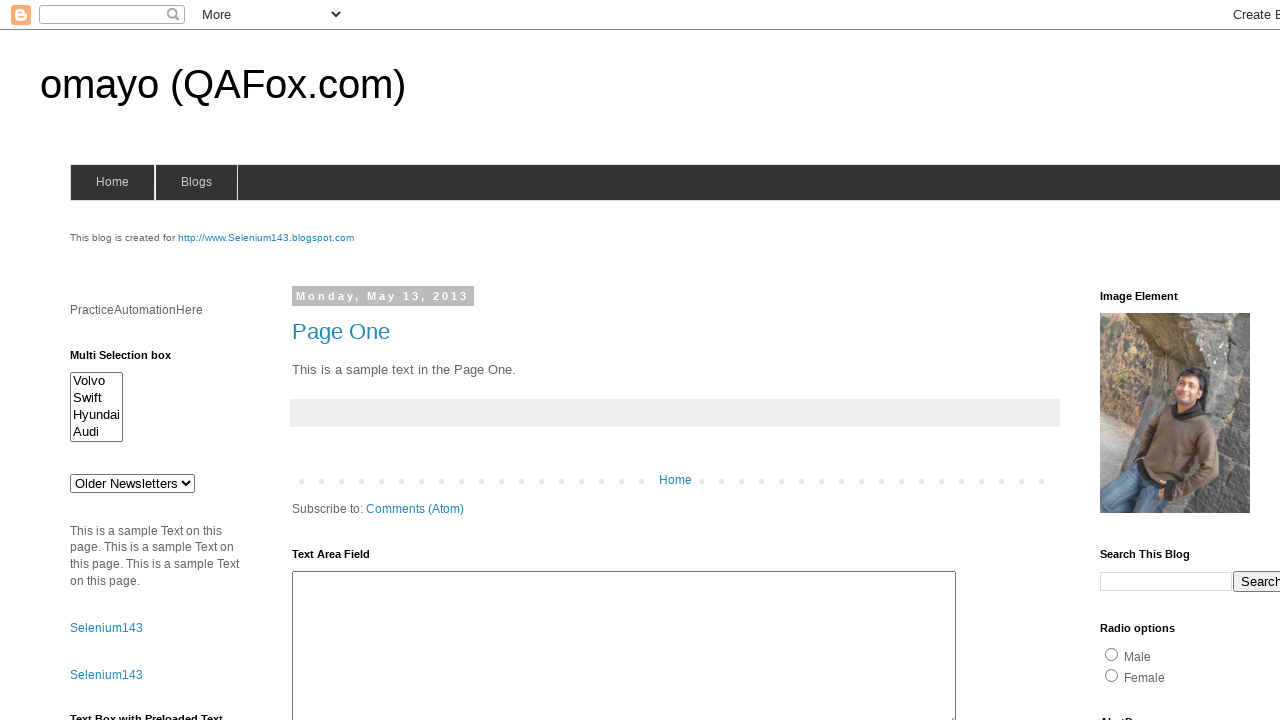

Clicked link to open a popup window at (132, 360) on text=Open a popup window
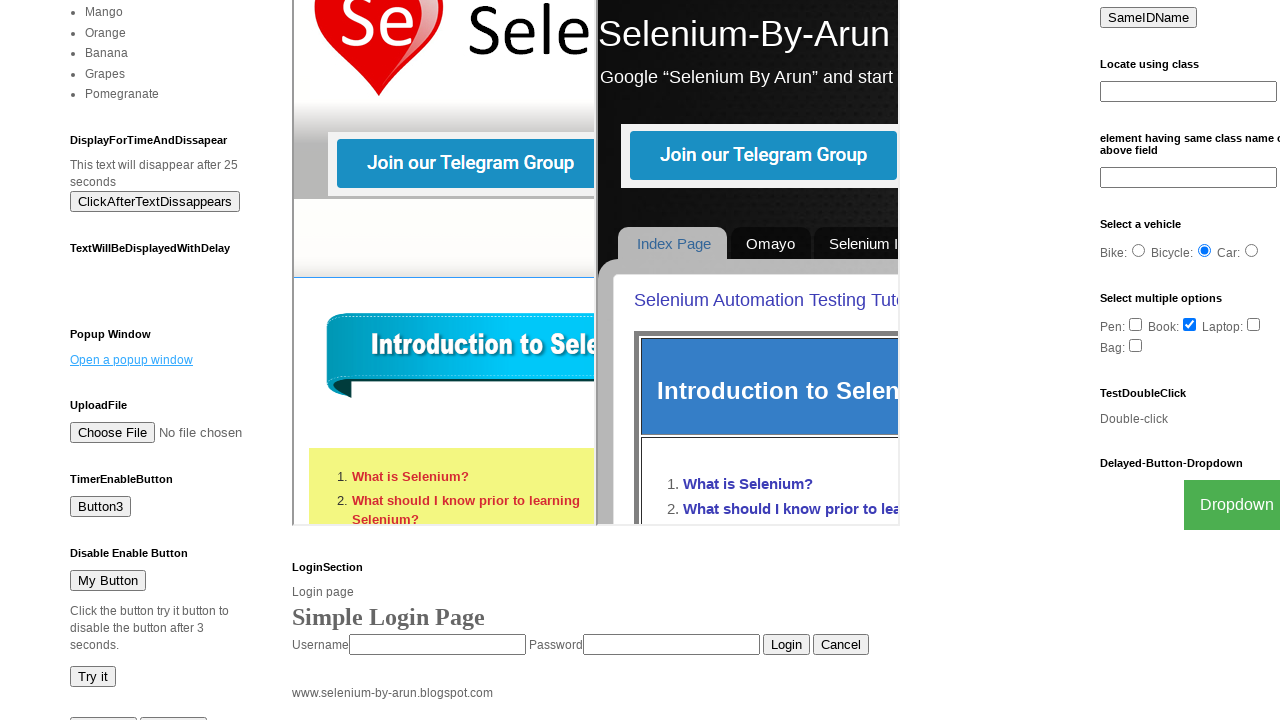

Waited 2 seconds for popup window to open
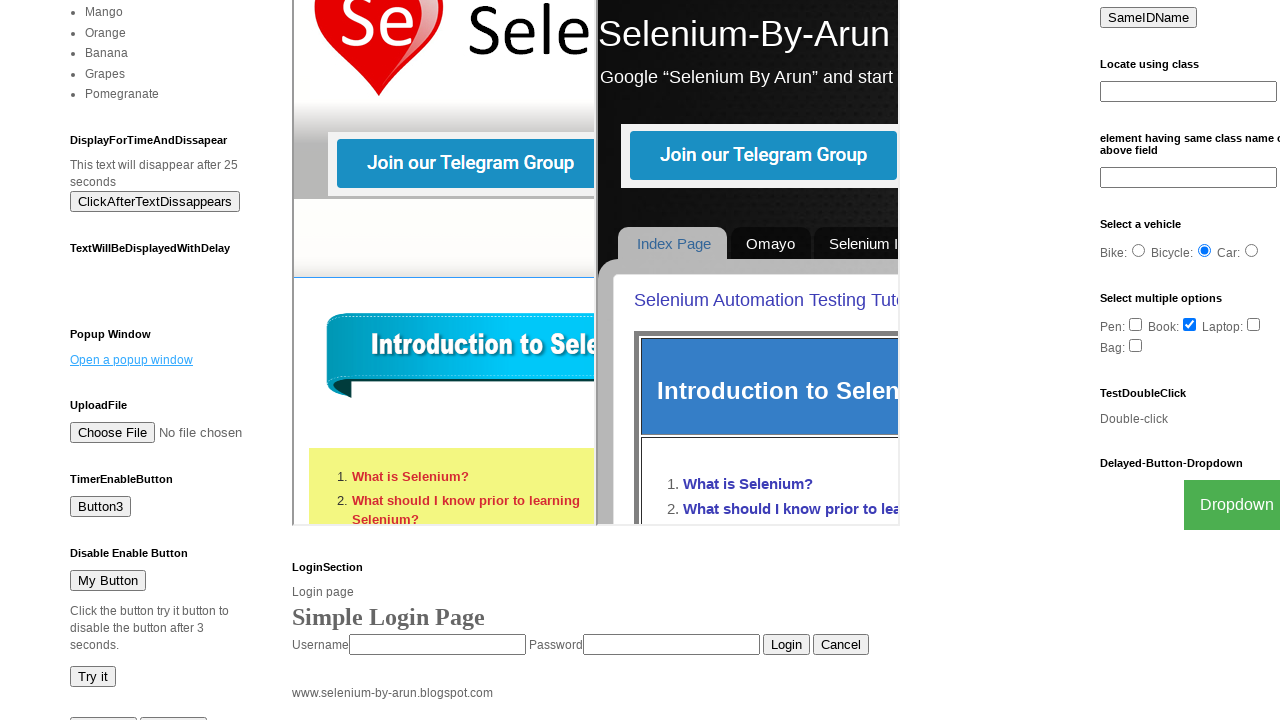

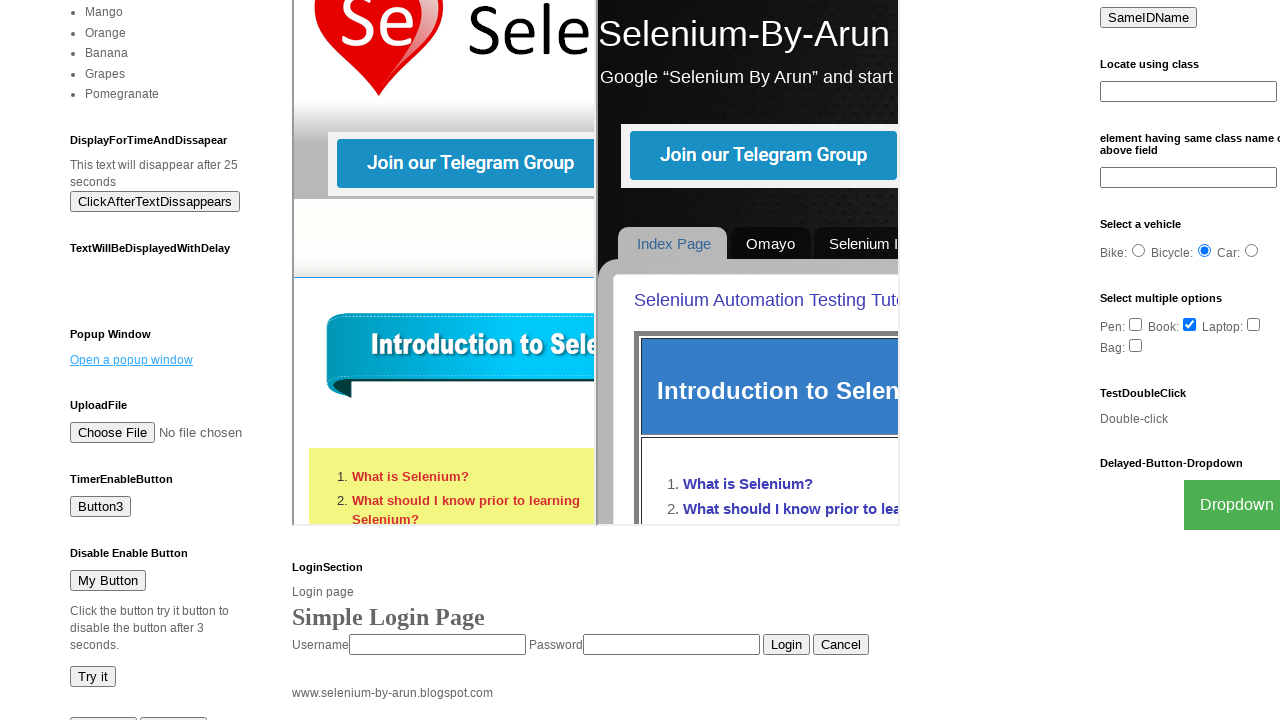